Tests checkbox interaction on W3Schools demo page by switching to iframe, checking checkbox state, and clicking it if not already selected

Starting URL: https://www.w3schools.com/tags/tryit.asp?filename=tryhtml5_input_type_checkbox

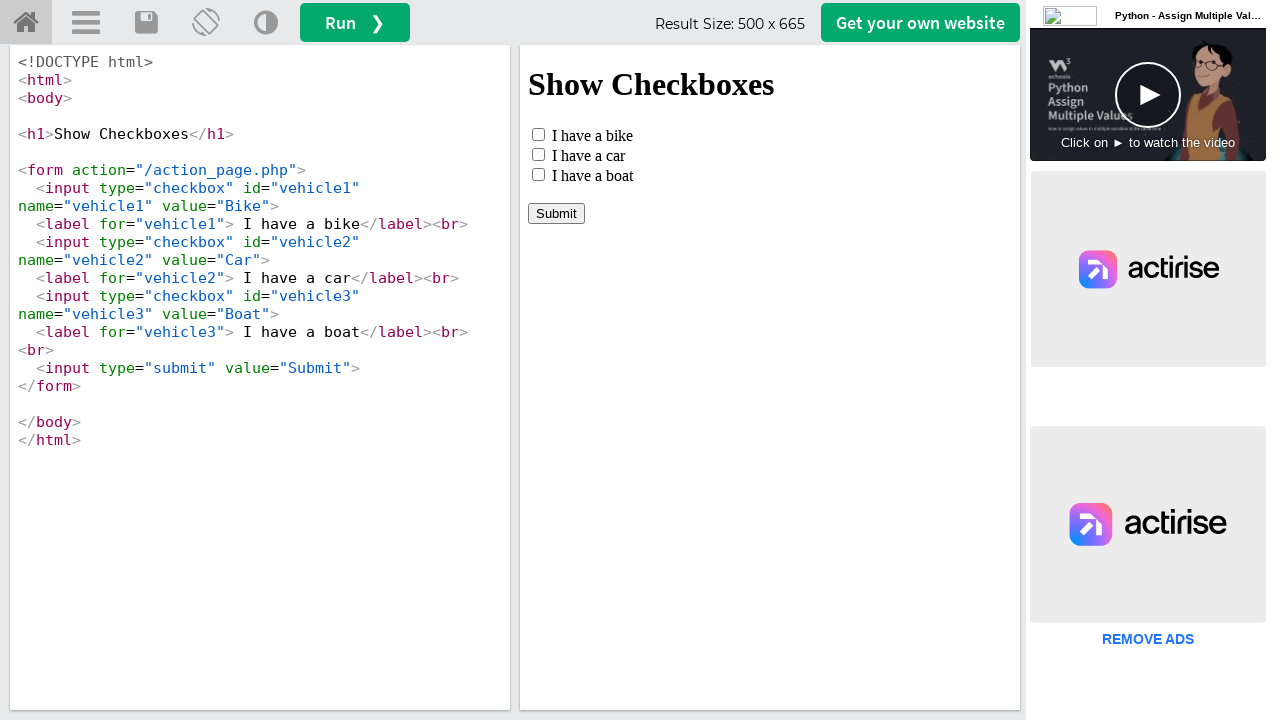

Located iframe containing checkbox demo
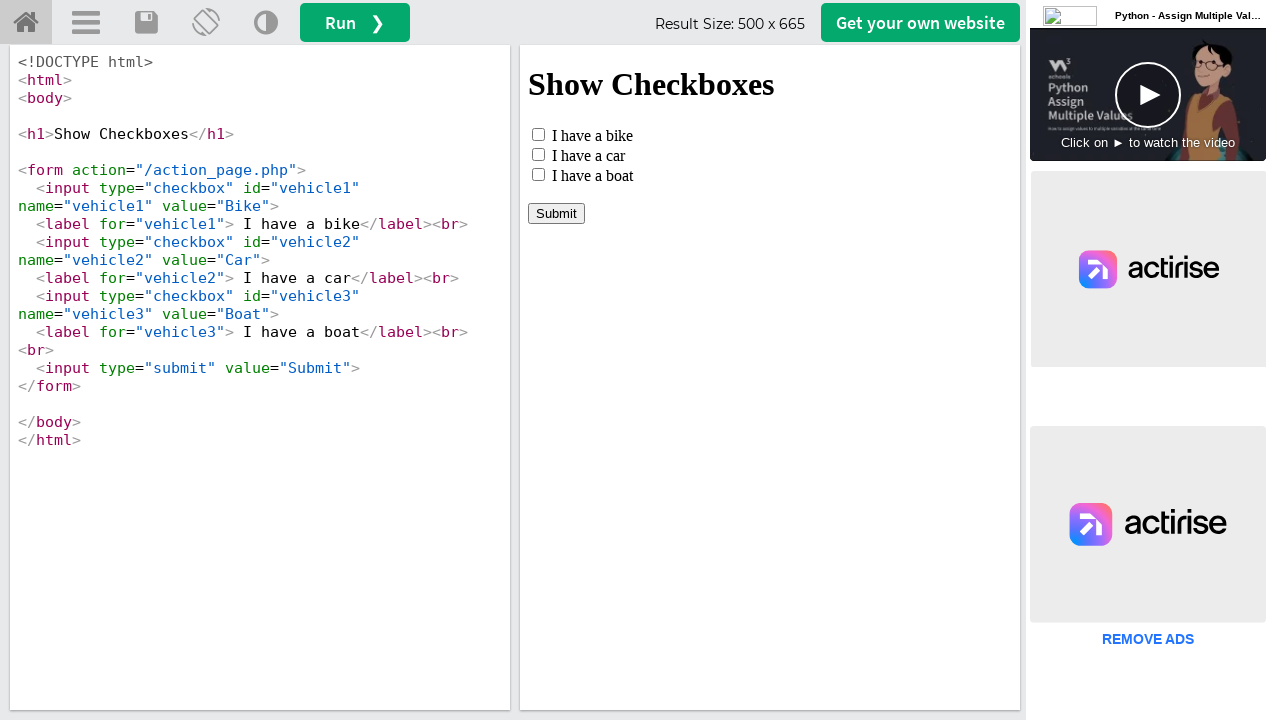

Located checkbox element via xpath
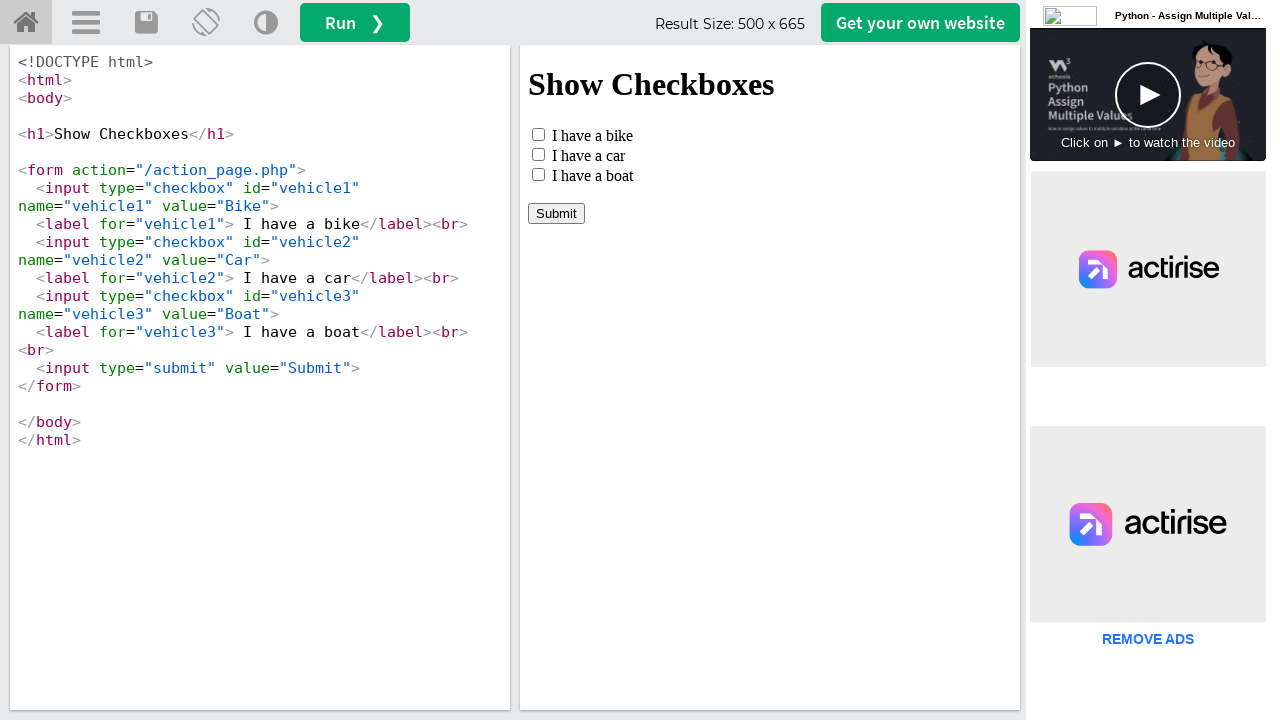

Checkbox is visible
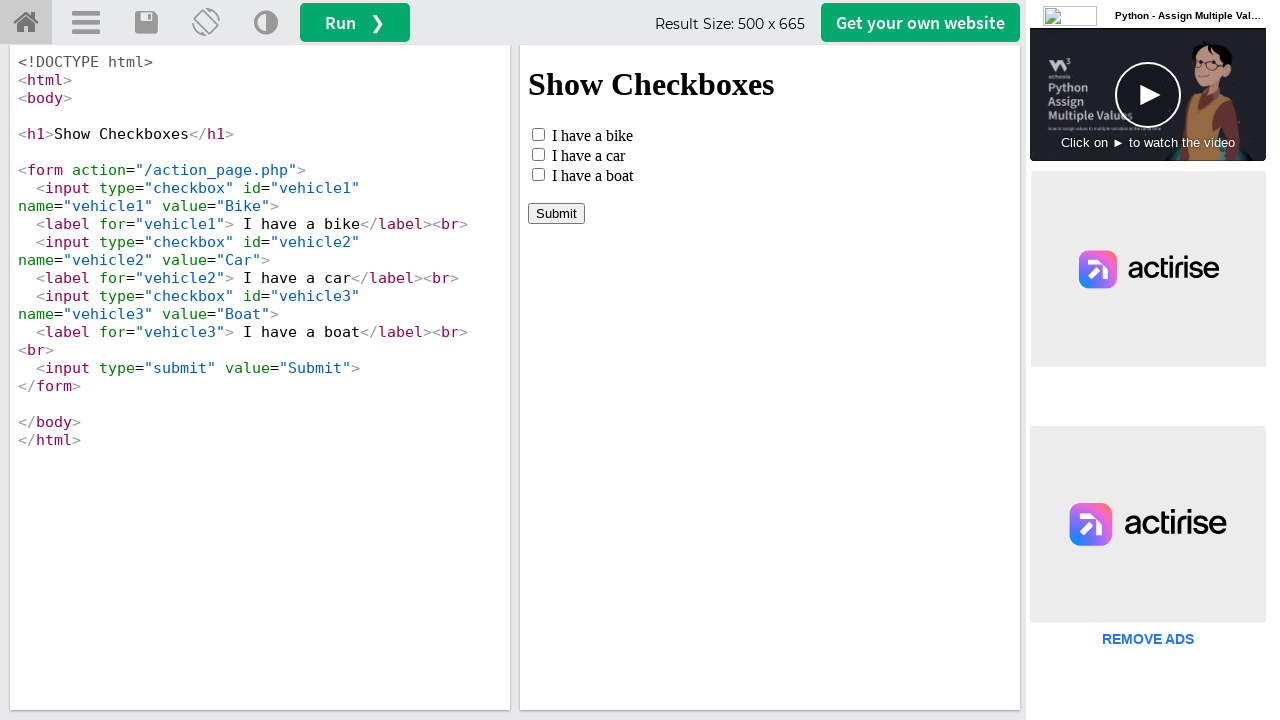

Checkbox is enabled
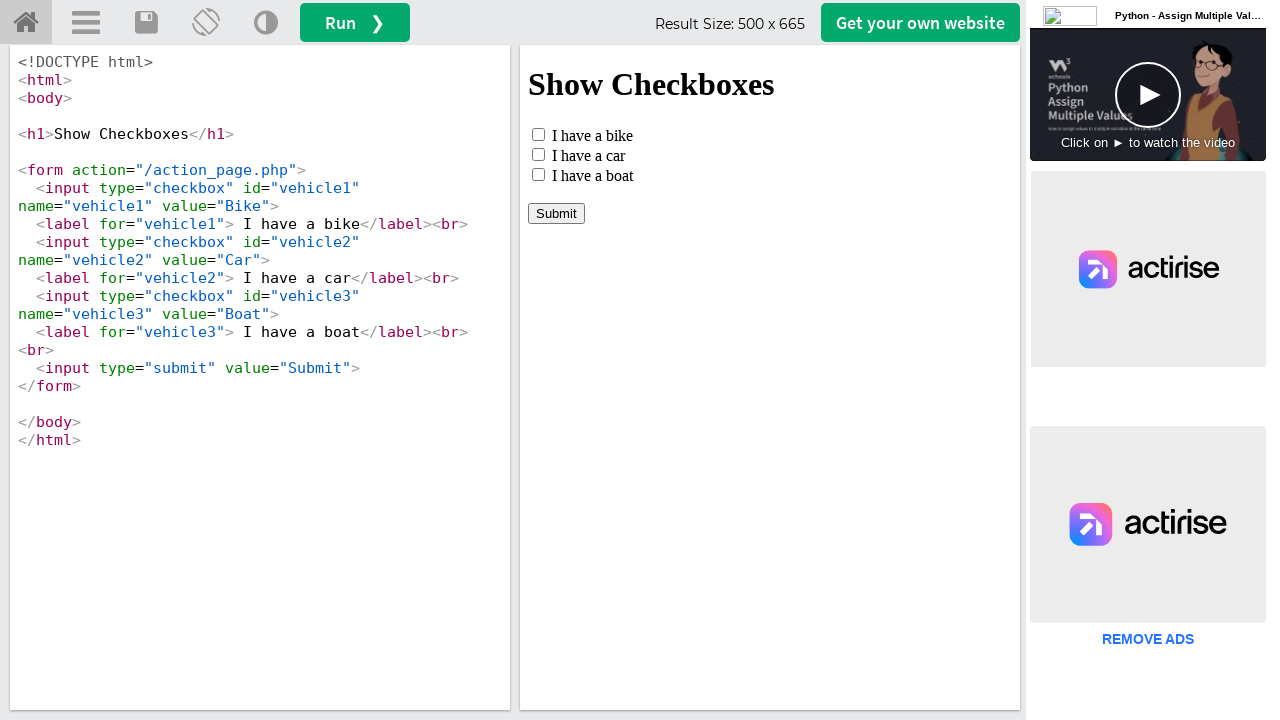

Checkbox is not selected, proceeding to click
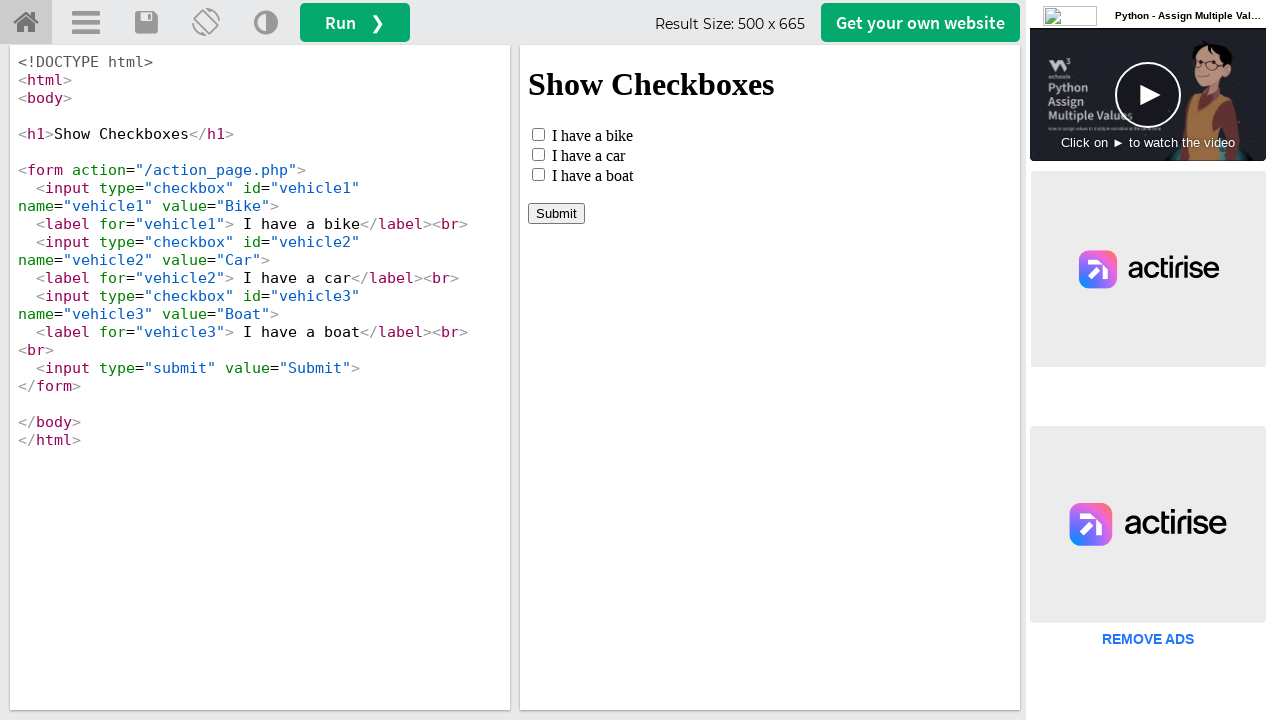

Clicked checkbox to select it at (538, 174) on iframe >> nth=0 >> internal:control=enter-frame >> xpath=/html/body/form/input[3
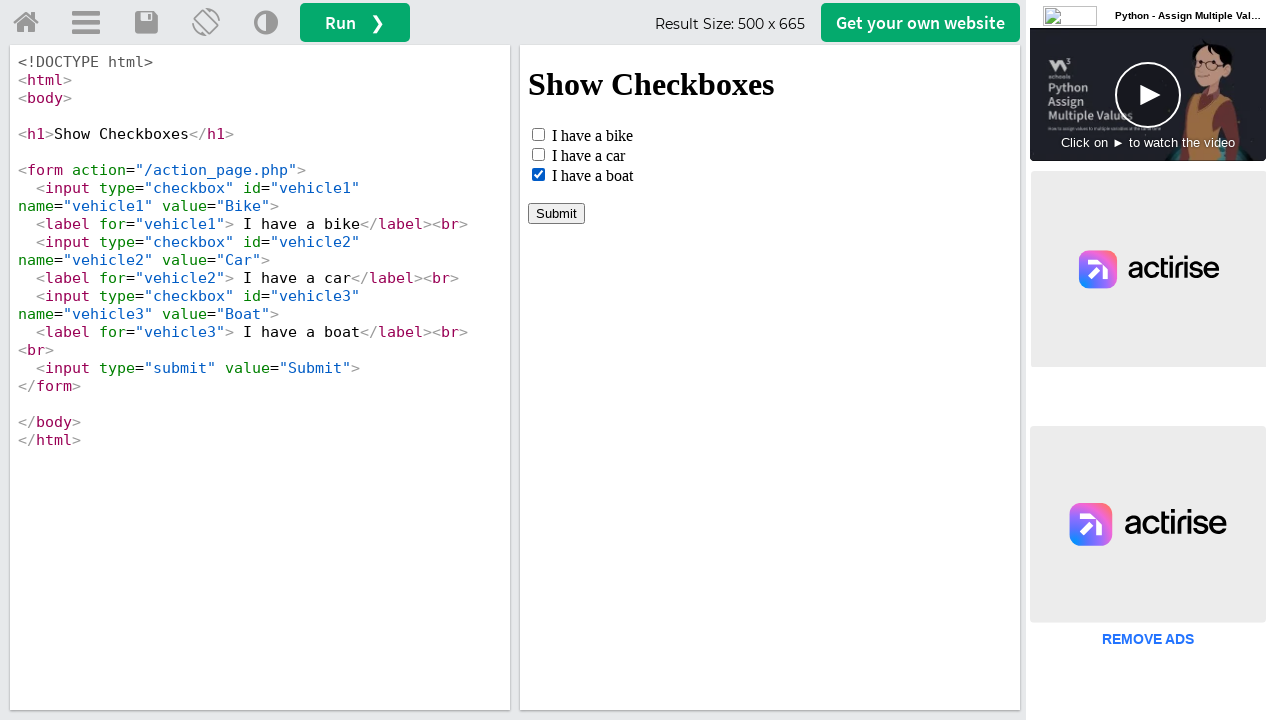

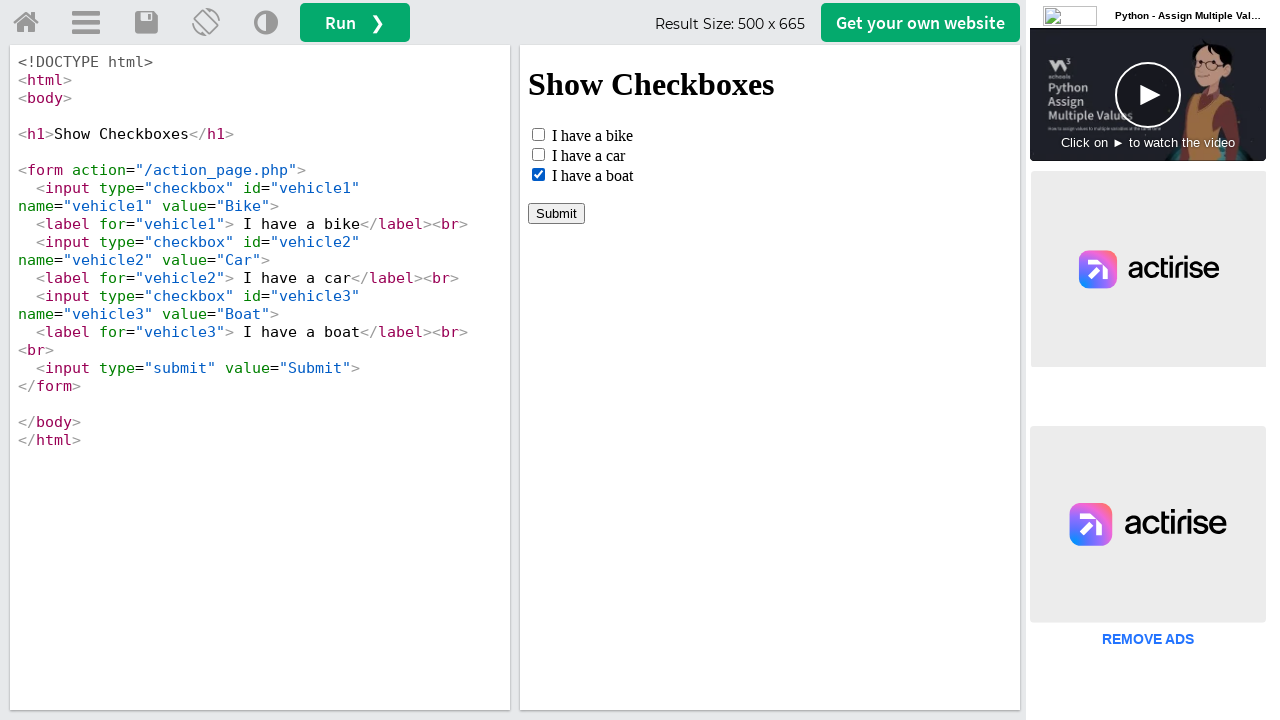